Tests browser alert functionality by clicking a confirm button, accepting the alert, and verifying the result element appears on the page.

Starting URL: https://demoqa.com/alerts

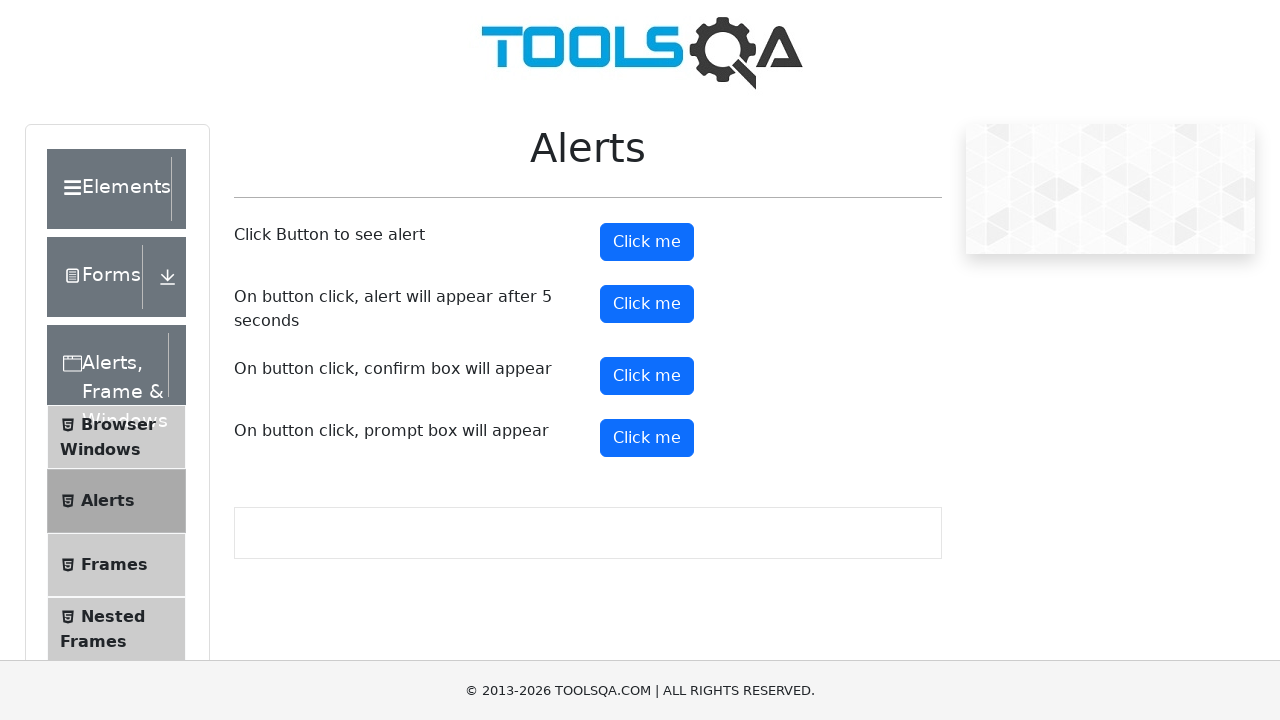

Clicked confirm button to trigger alert at (647, 376) on #confirmButton
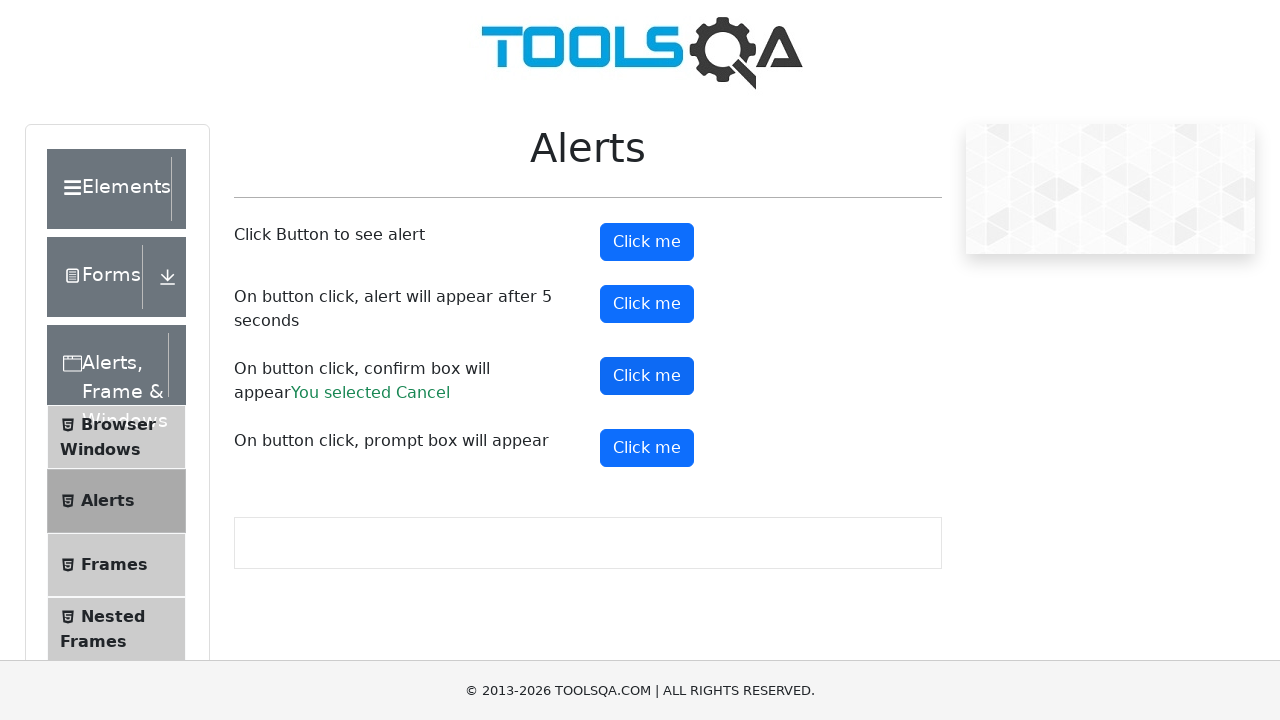

Set up dialog handler to accept alerts
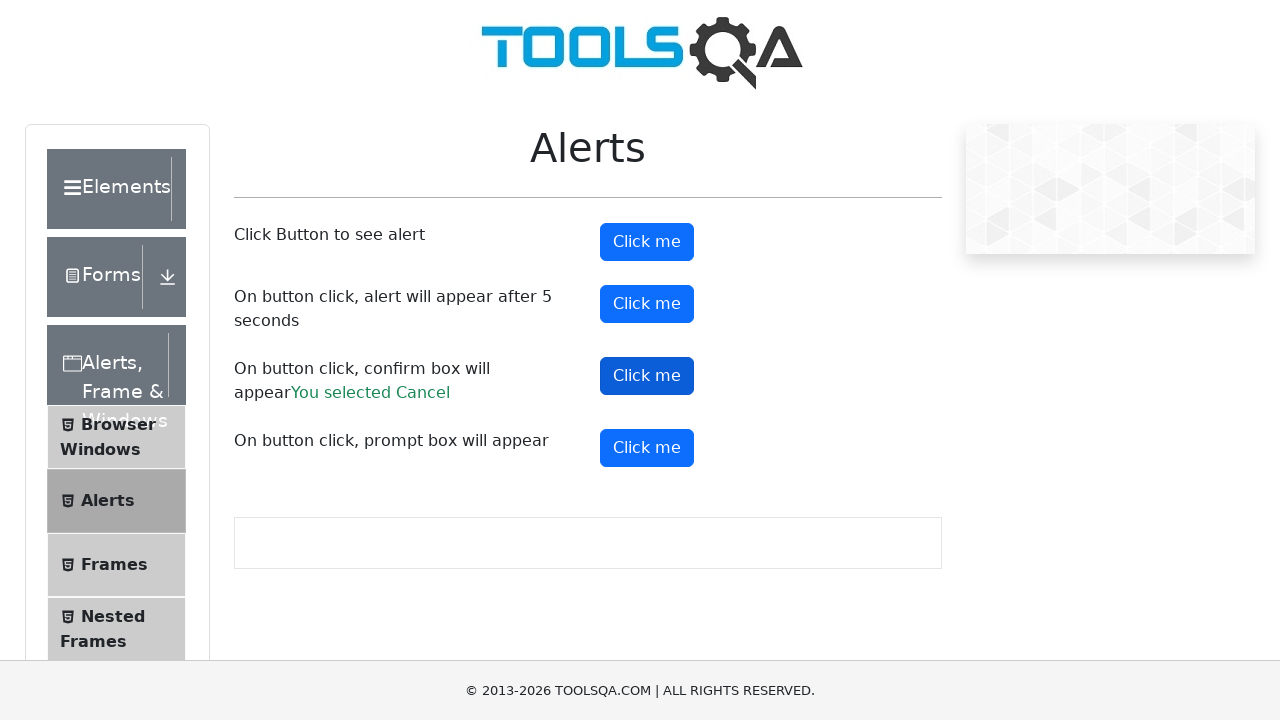

Waited for confirm result element to appear
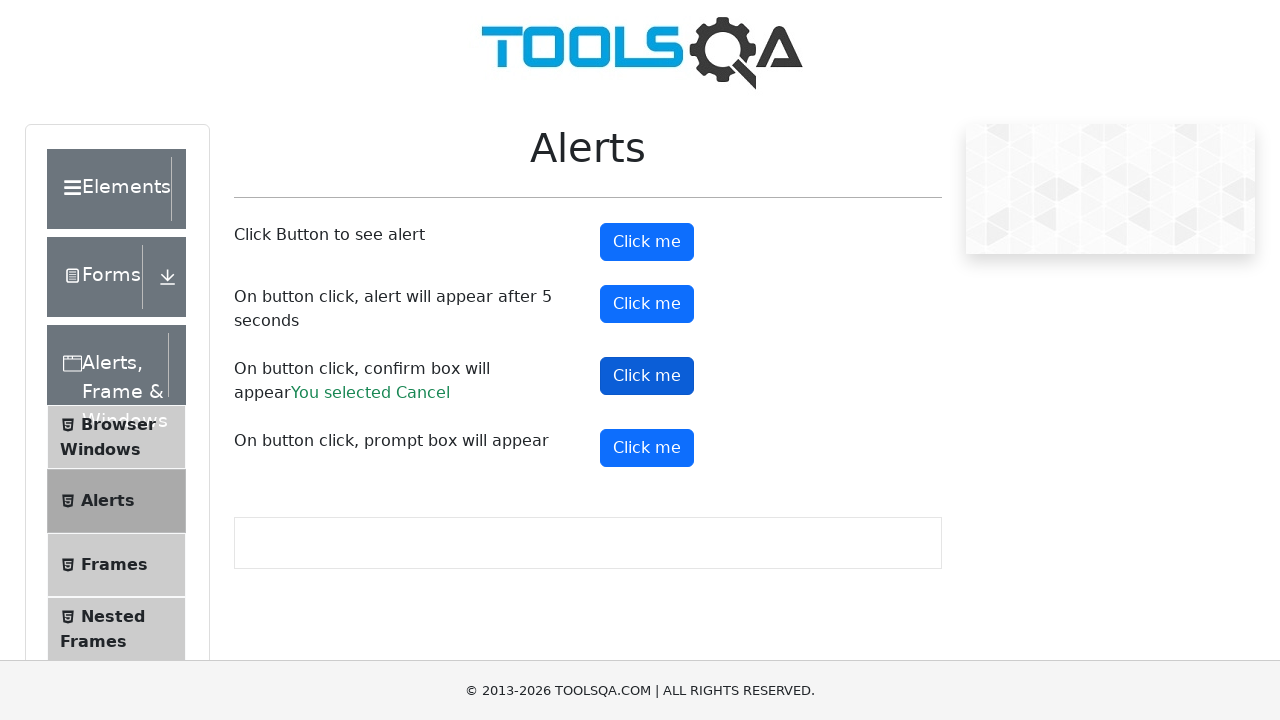

Located confirm result element
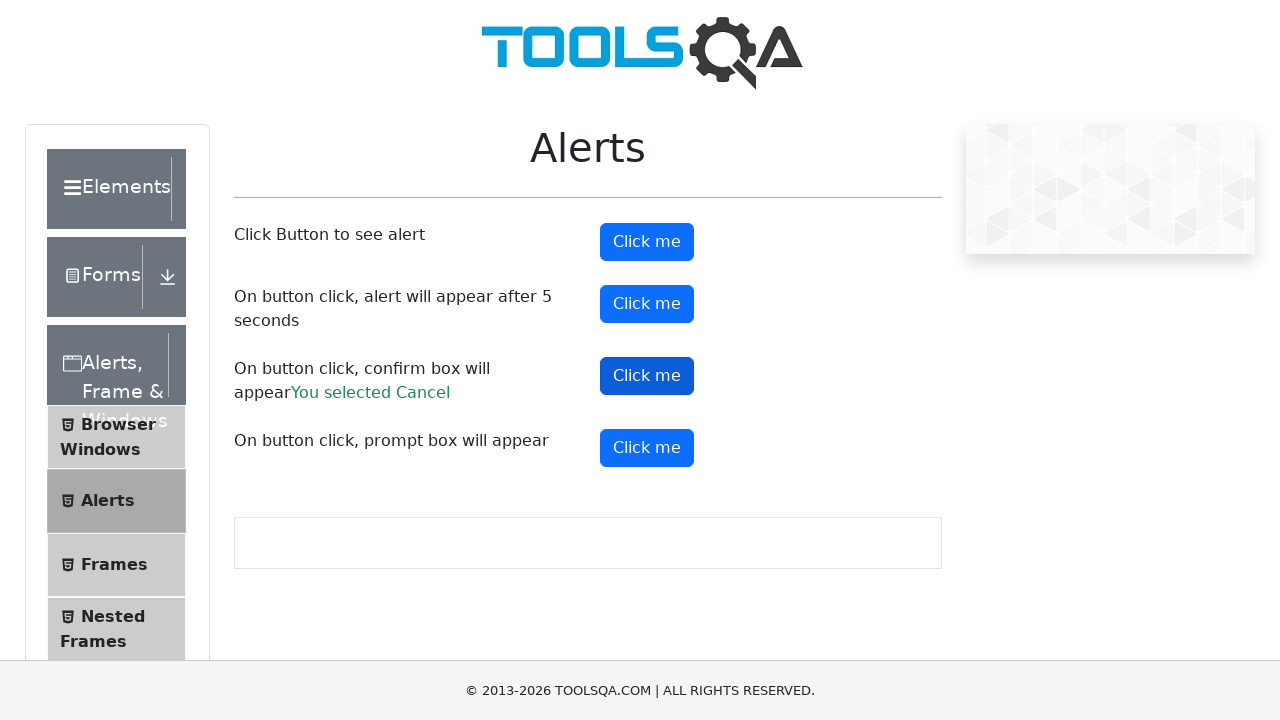

Verified confirm result element is visible
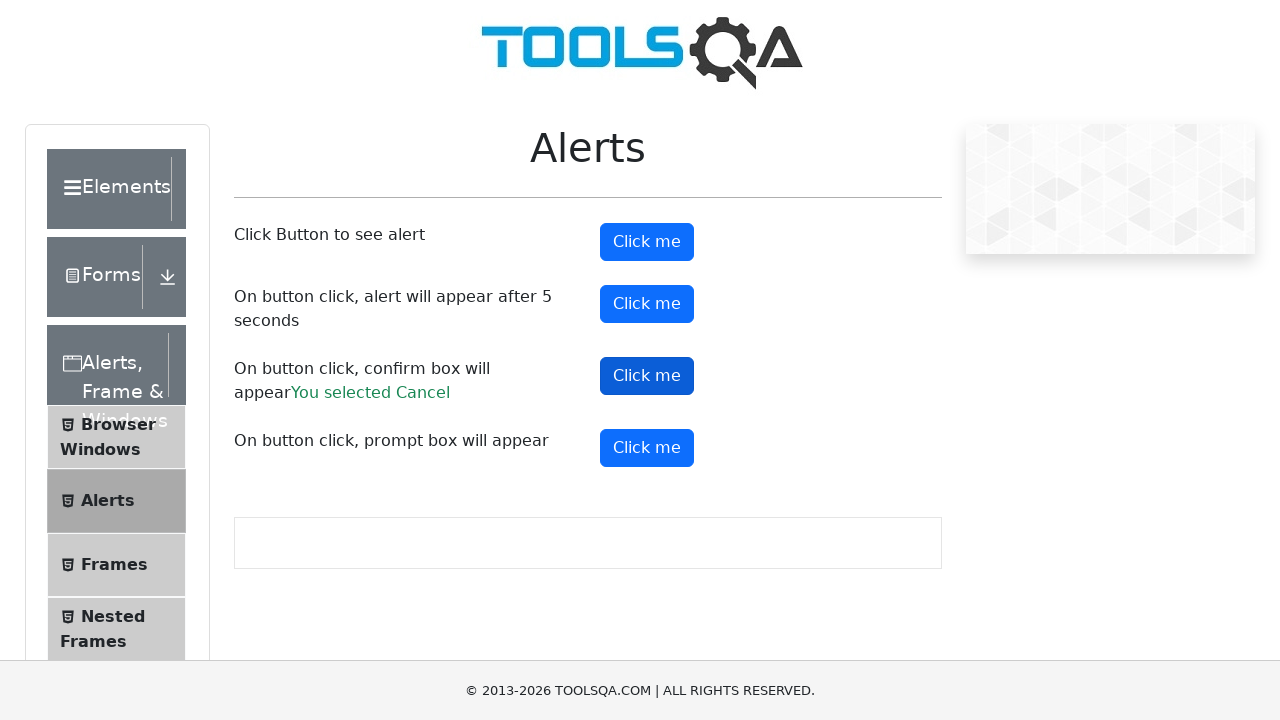

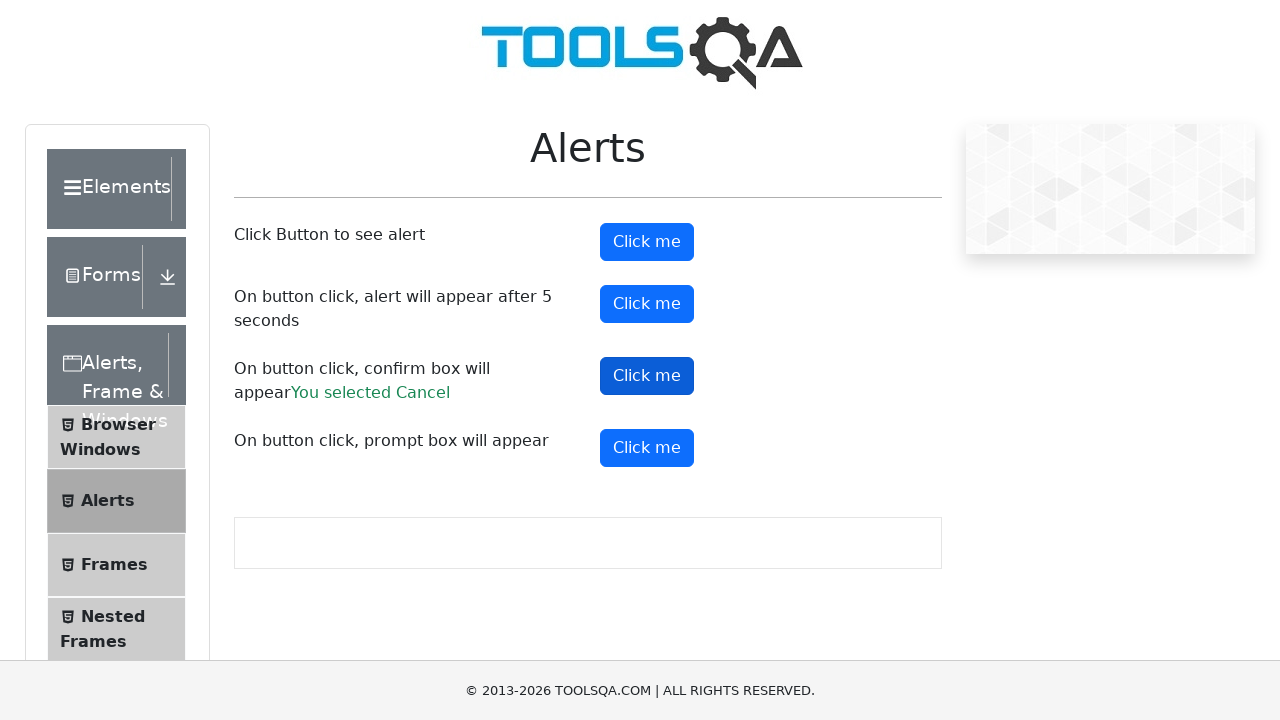